Tests dynamic dropdown functionality by typing partial text in an autocomplete field and selecting a matching country from the suggestions

Starting URL: https://rahulshettyacademy.com/dropdownsPractise/

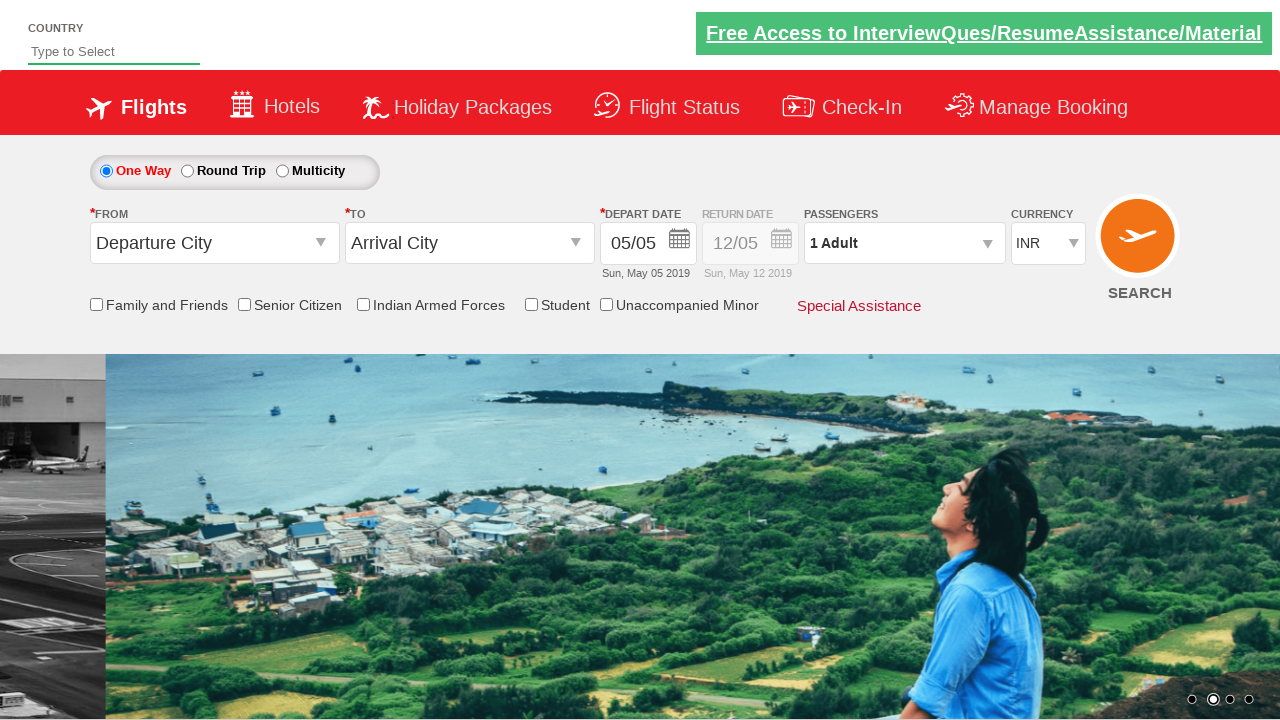

Typed 'Ind' in autocomplete field to filter countries on #autosuggest
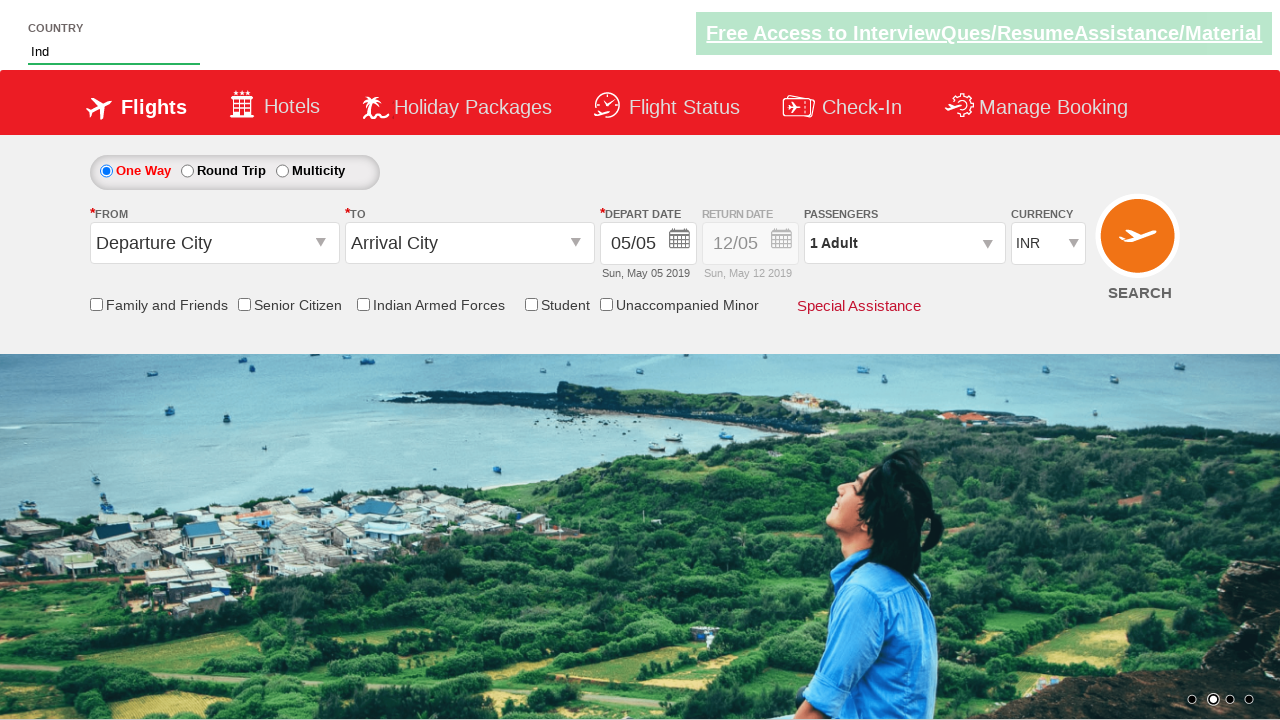

Dropdown suggestions appeared
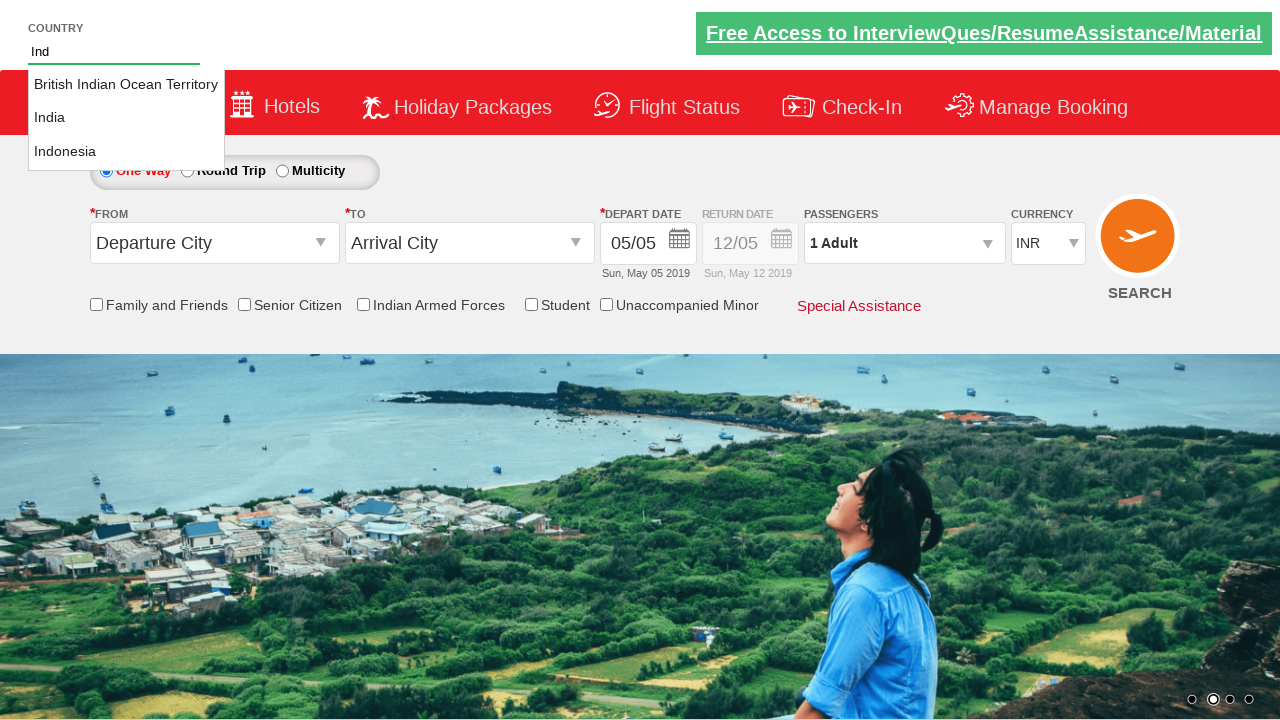

Retrieved list of country suggestions
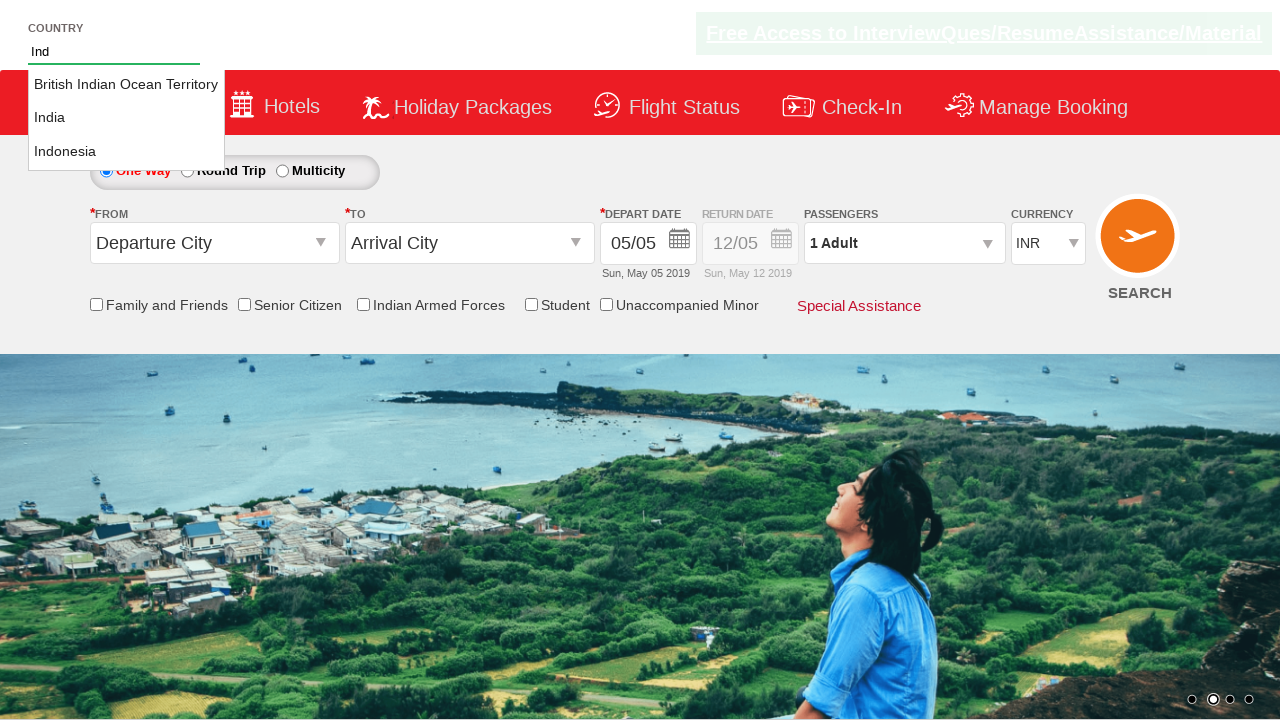

Selected 'India' from dropdown suggestions at (126, 118) on xpath=//li[@class='ui-menu-item']/a >> nth=1
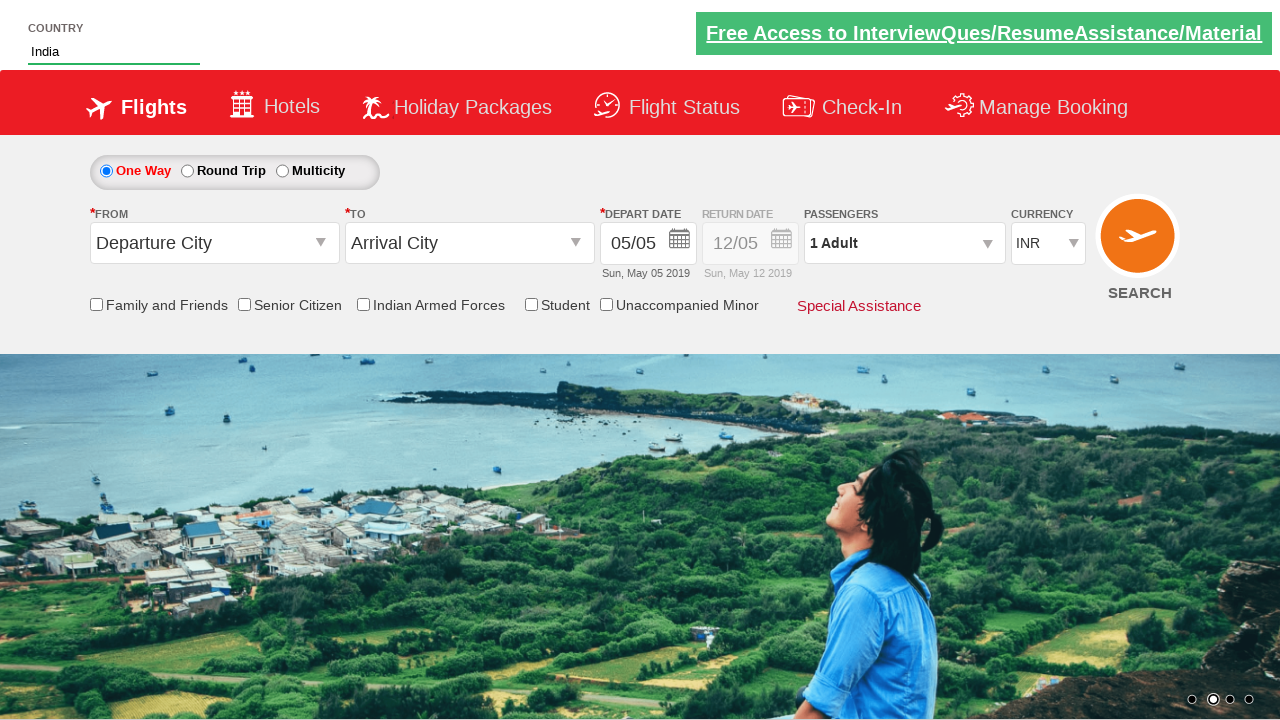

Verified that 'India' was successfully selected in the autocomplete field
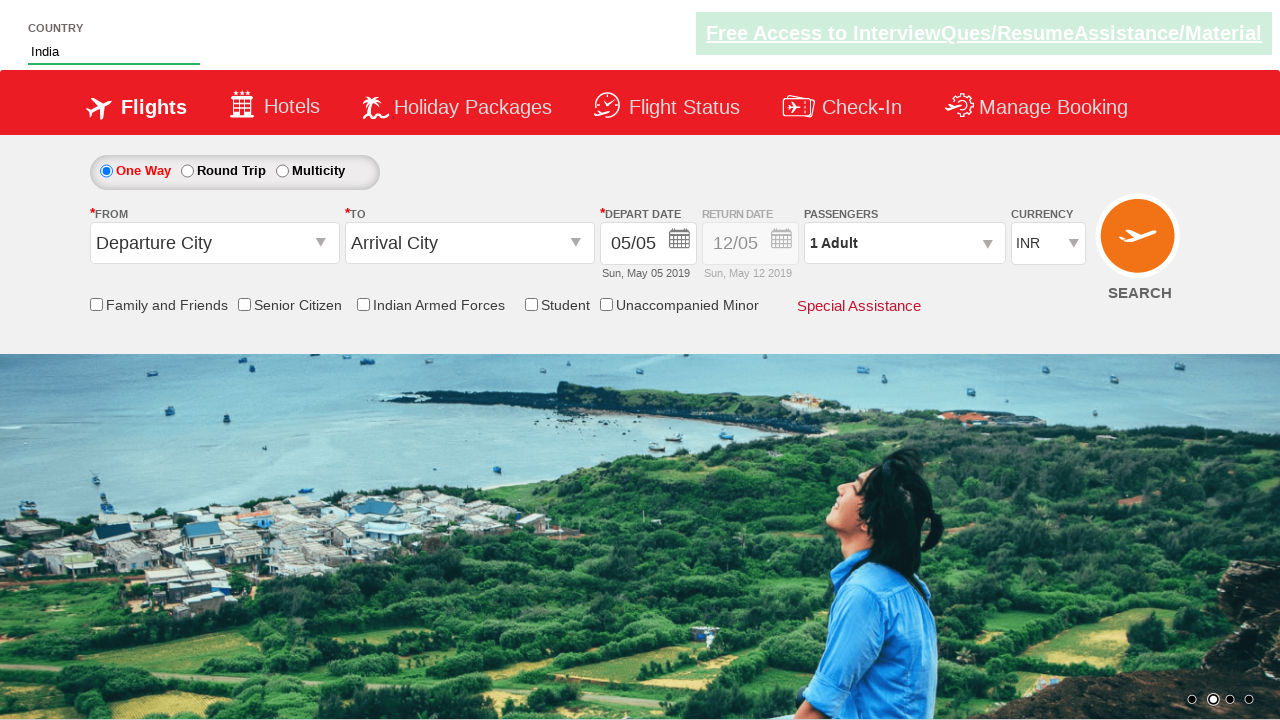

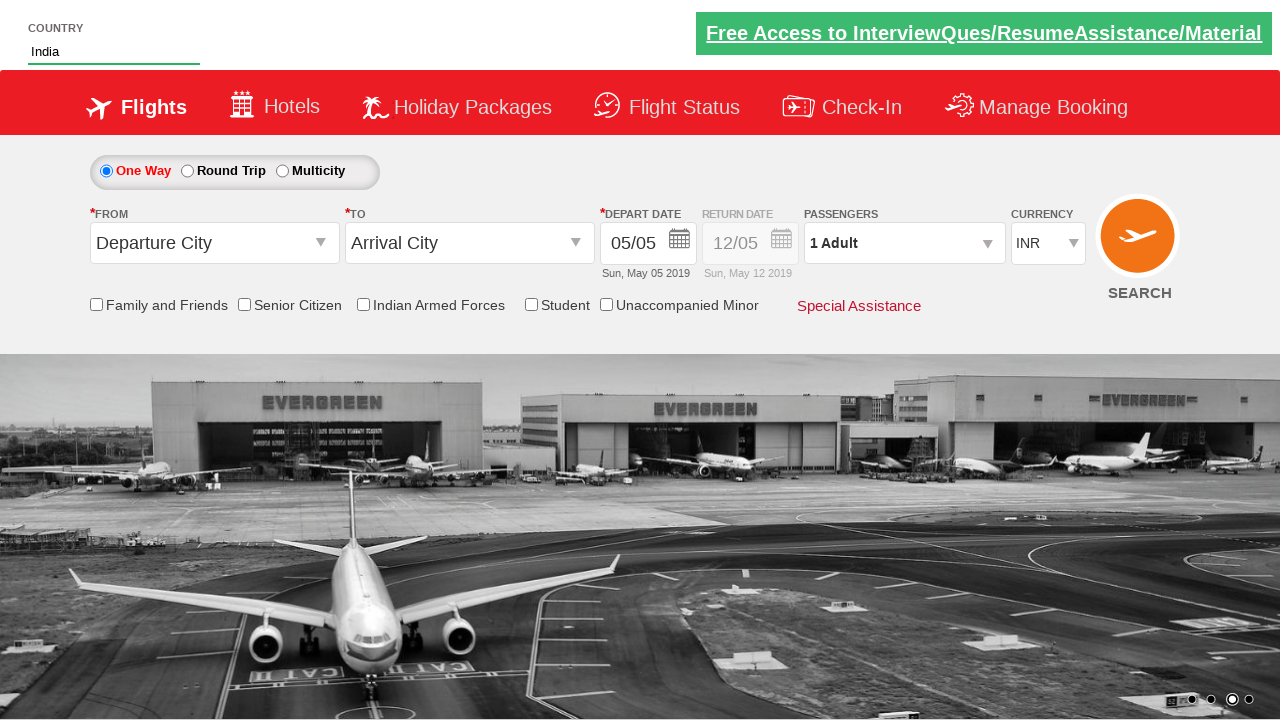